Tests that clicking login with empty username and password fields shows username required error message

Starting URL: https://www.saucedemo.com/

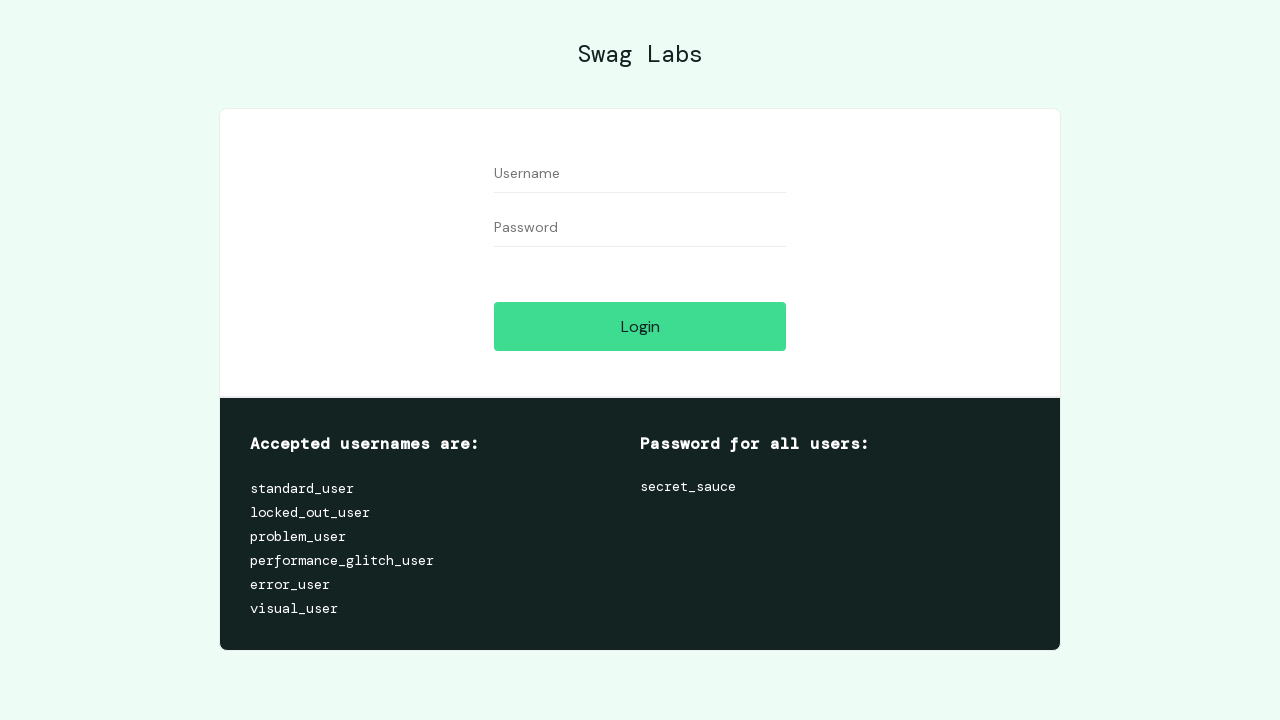

Clicked login button with empty username and password fields at (640, 326) on input.btn_action
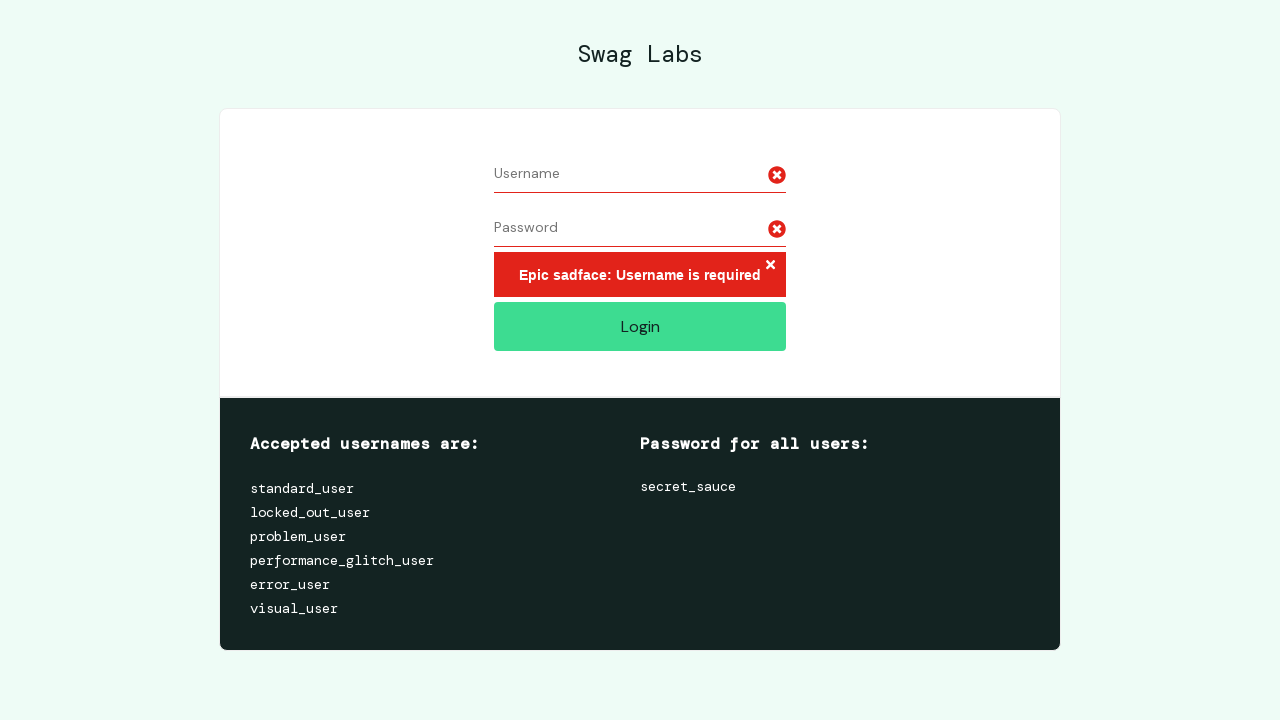

Waited for error message to appear
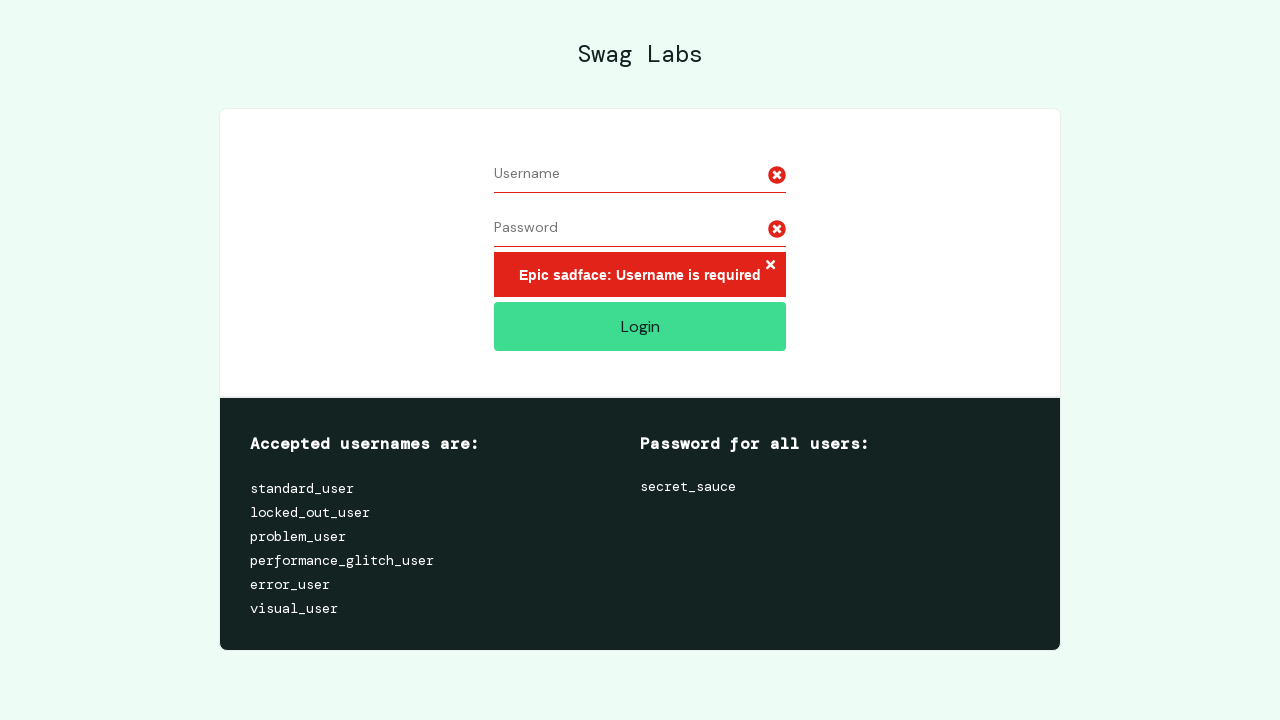

Retrieved error message text
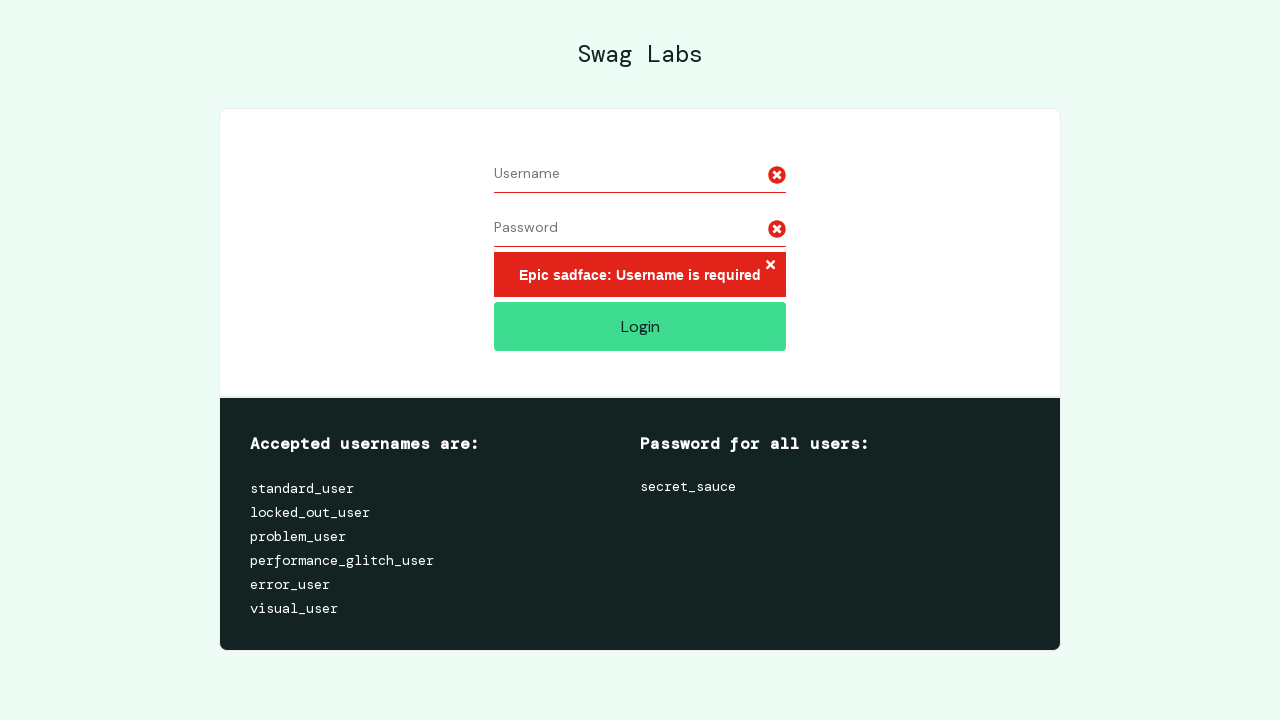

Verified error message matches expected text: 'Epic sadface: Username is required'
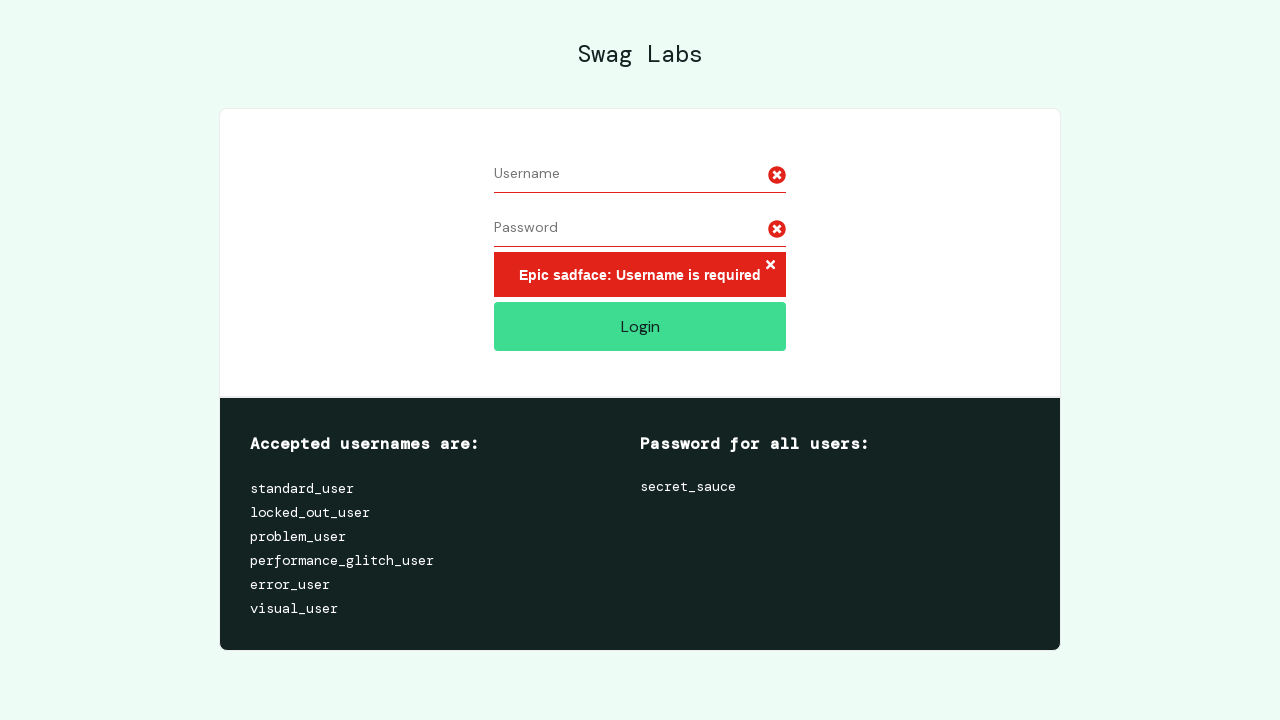

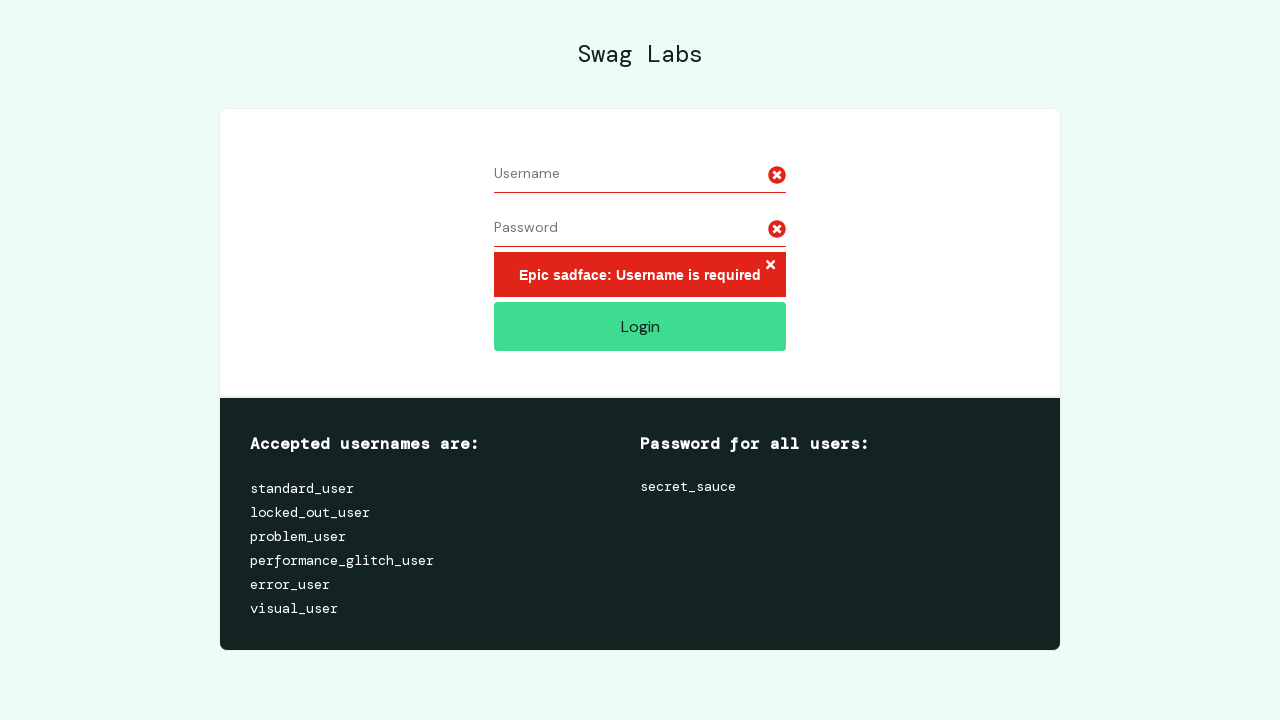